Tests adding a new element to the page by clicking the add button

Starting URL: https://the-internet.herokuapp.com/add_remove_elements/

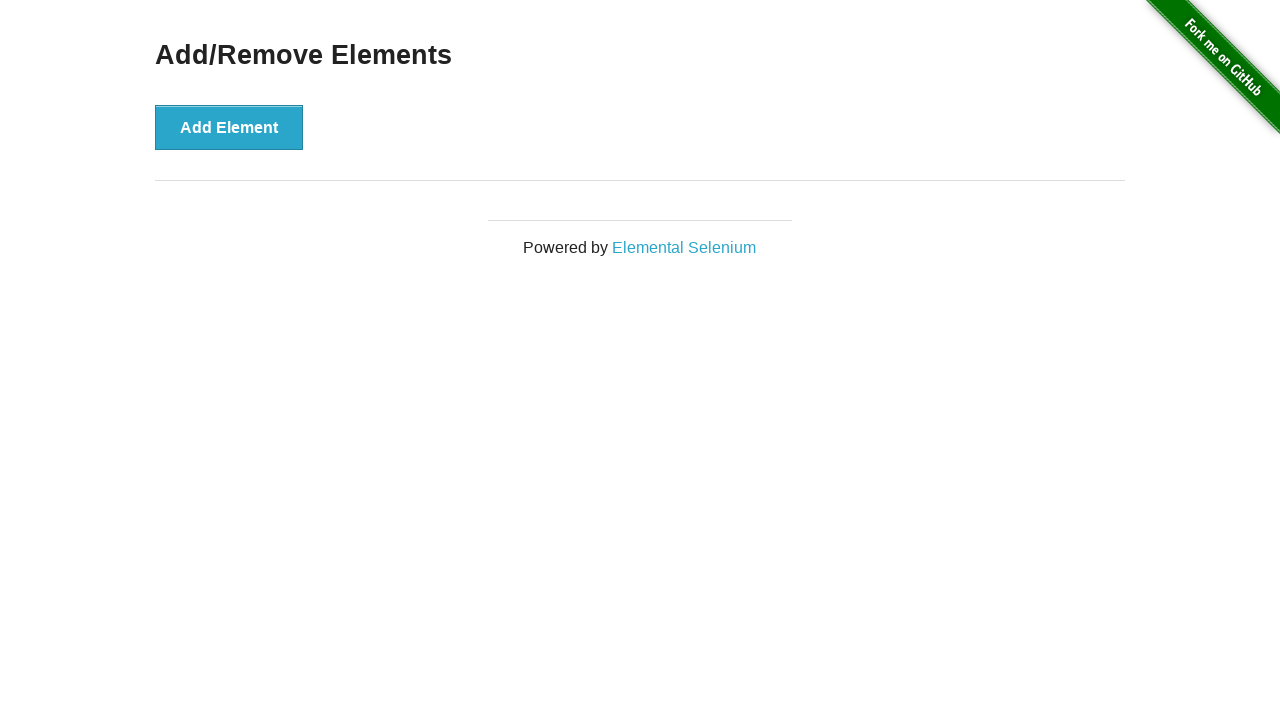

Clicked the Add Element button at (229, 127) on button:has-text('Add Element')
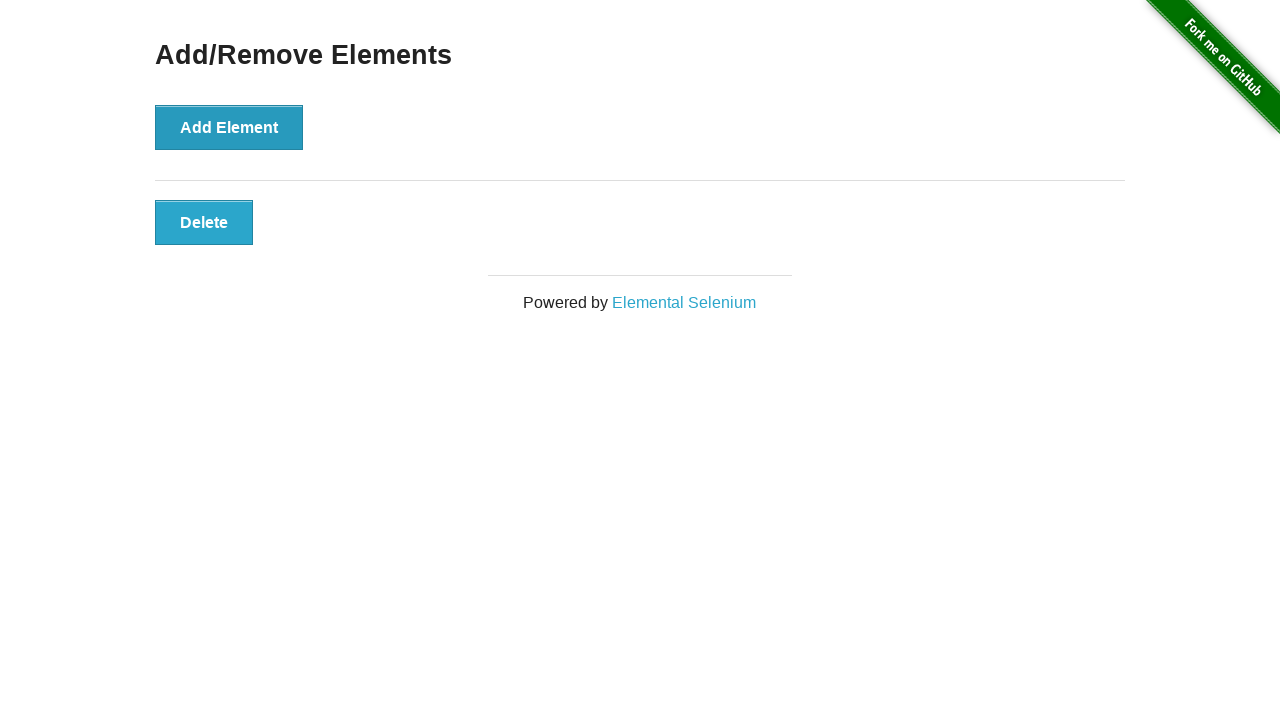

Counted added elements on the page
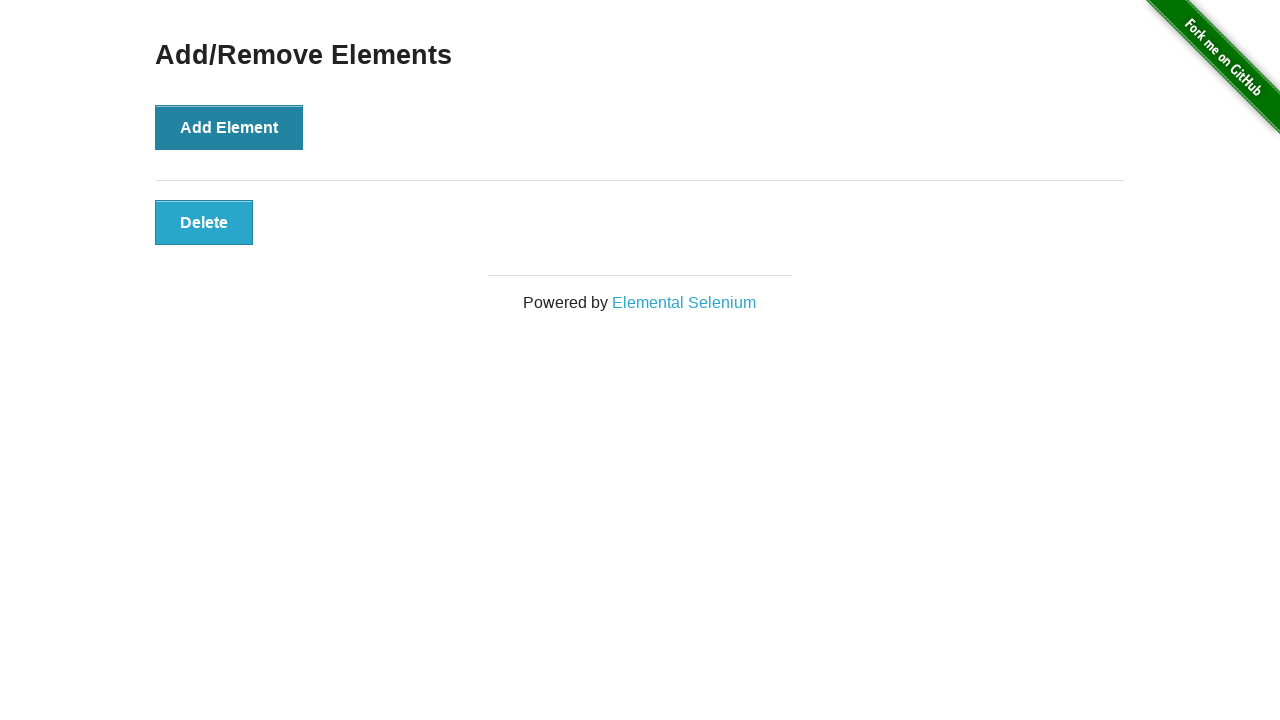

Verified that at least one element was added successfully
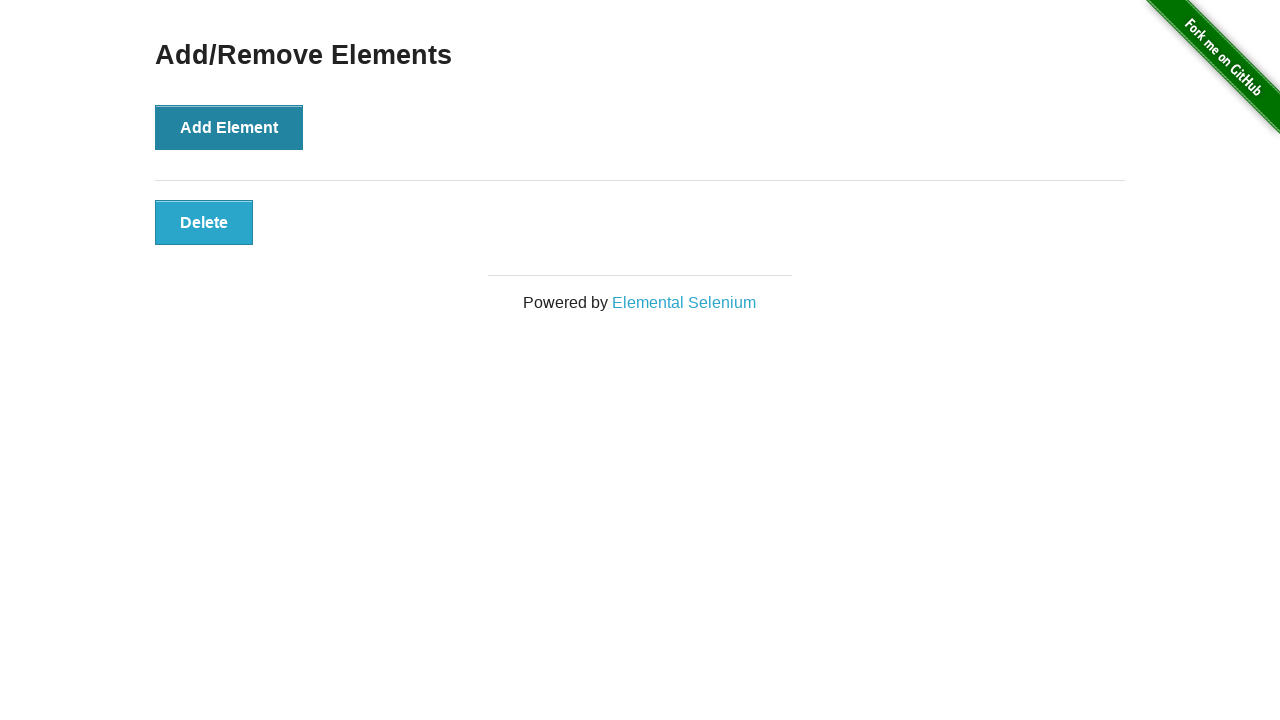

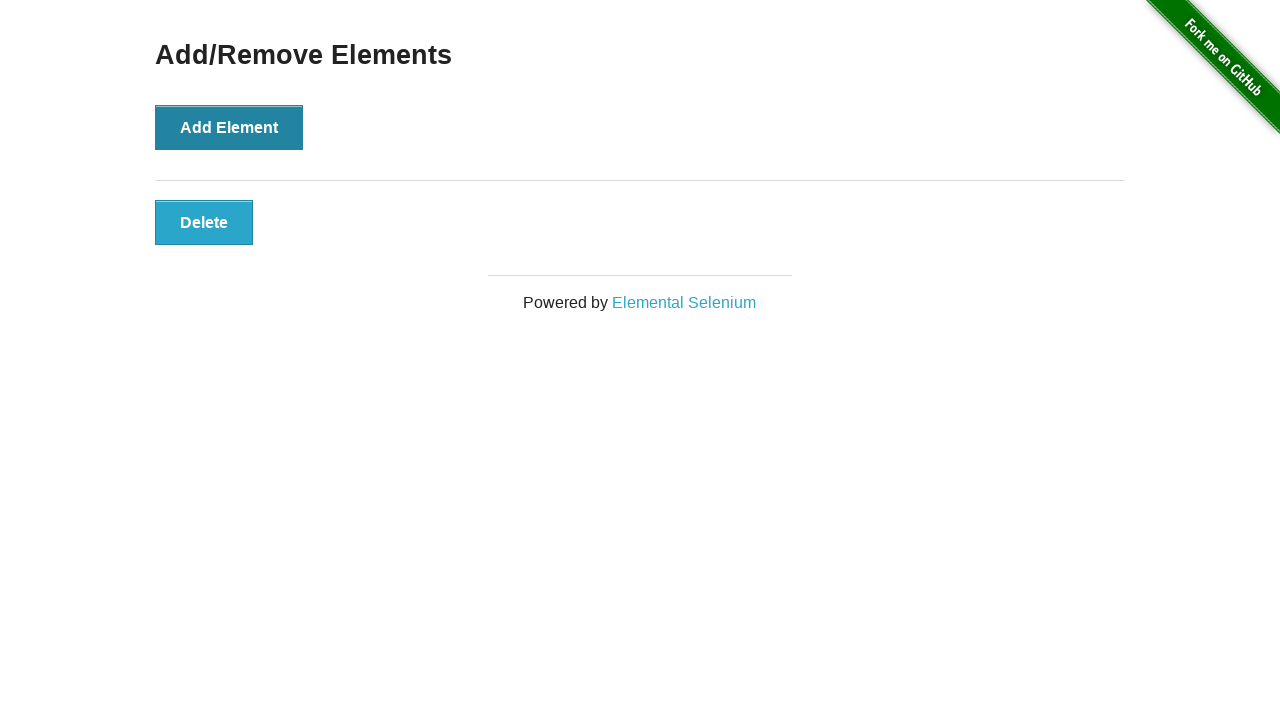